Scrolls through the Reliance Digital homepage to load all content, collects clickable elements (buttons, inputs, links), and clicks on a navigation element to test page interactivity.

Starting URL: https://www.reliancedigital.in/

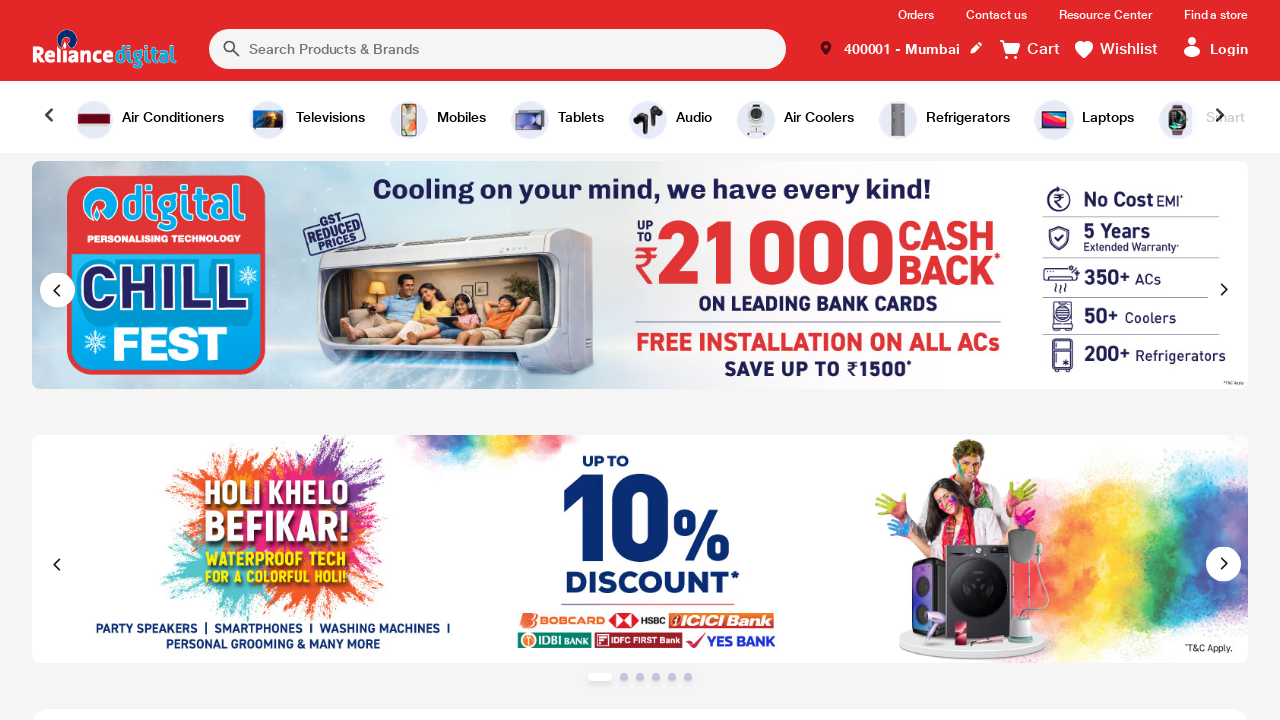

Retrieved initial page scroll height
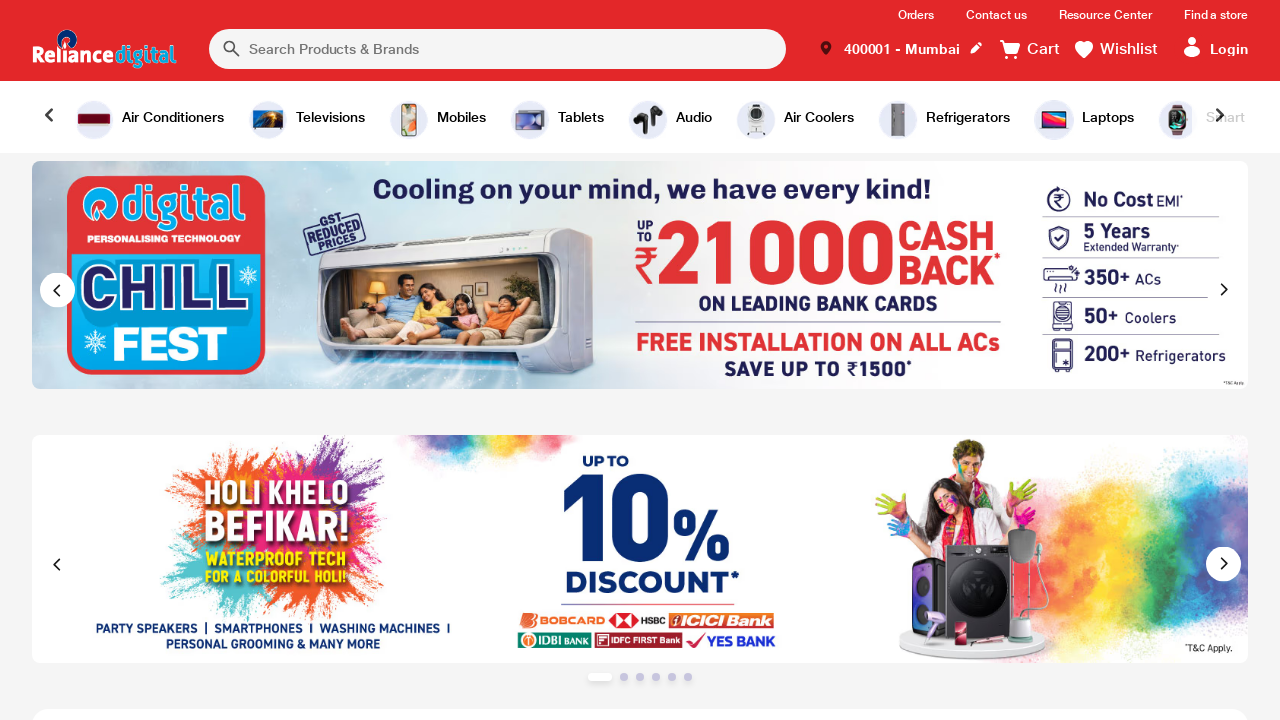

Scrolled to bottom of page
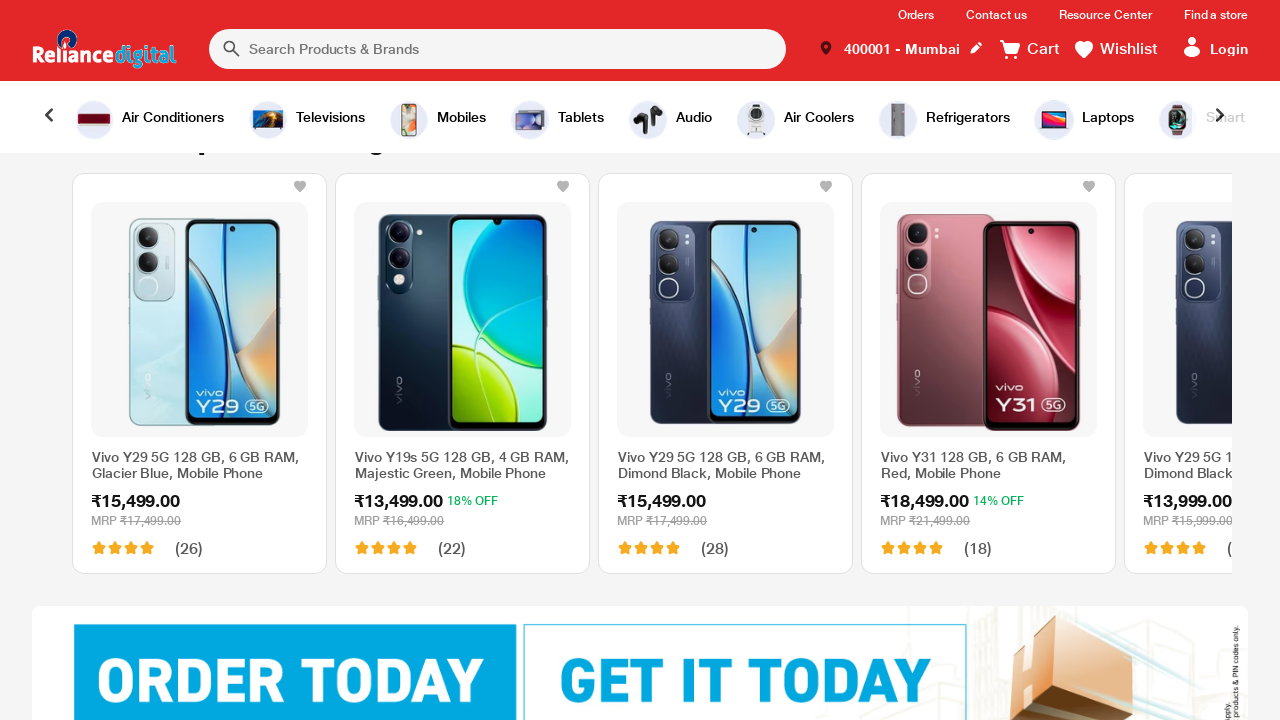

Waited 4 seconds for new content to load
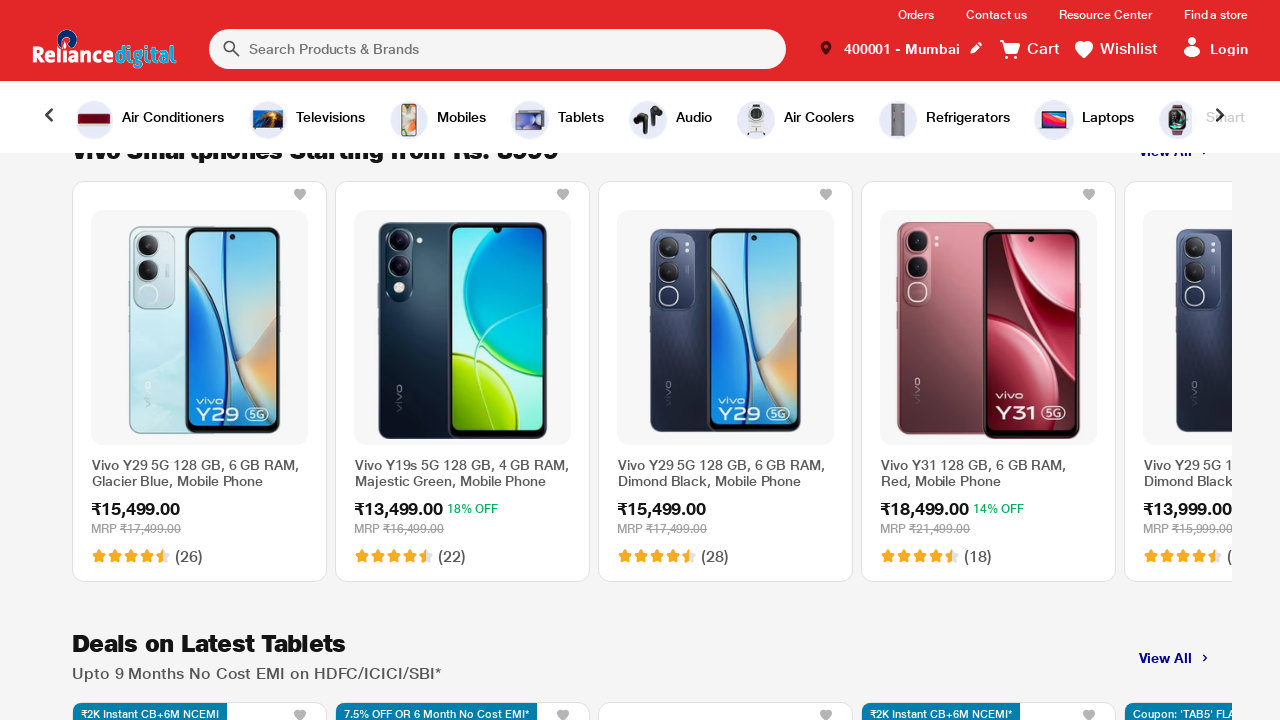

Retrieved updated page scroll height
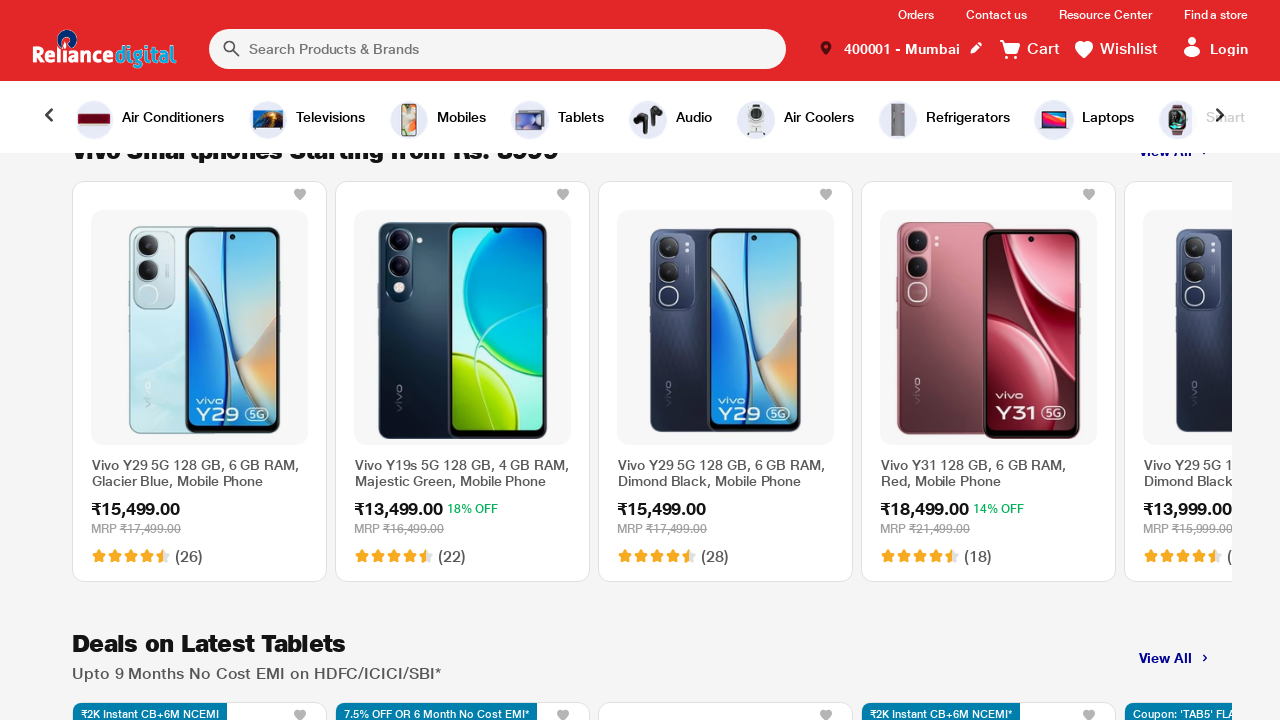

Scrolled to bottom of page
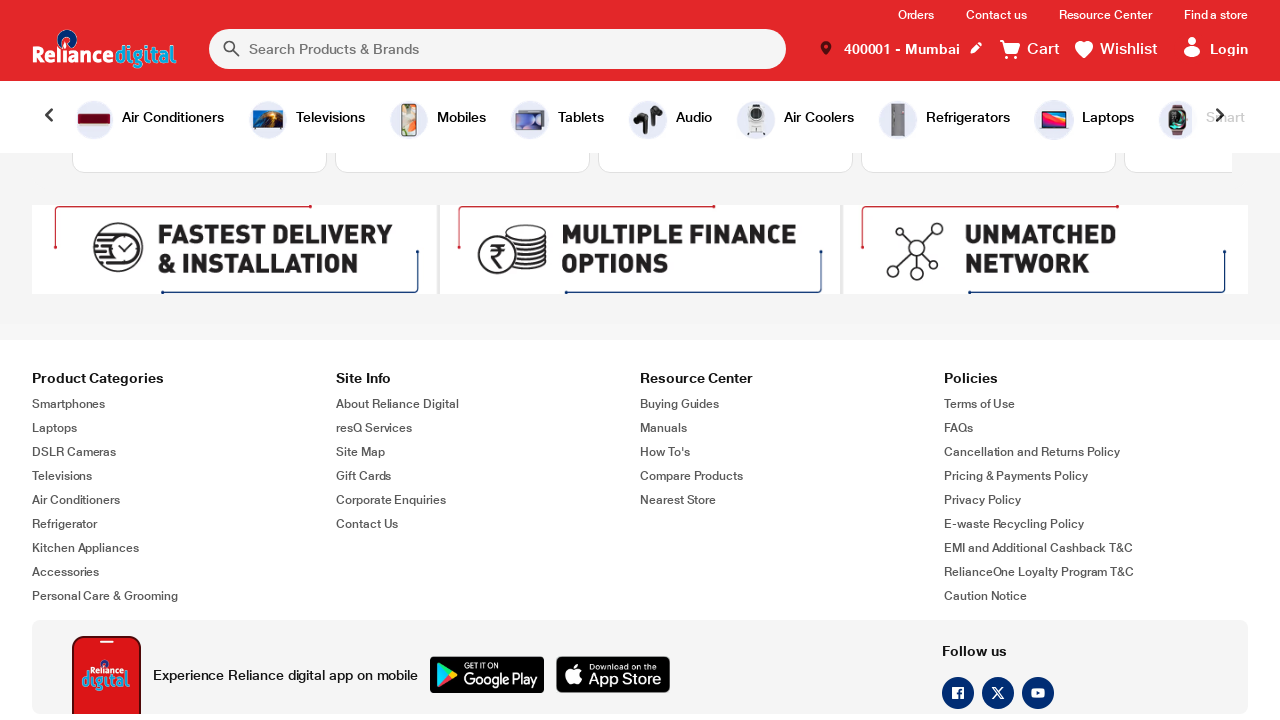

Waited 4 seconds for new content to load
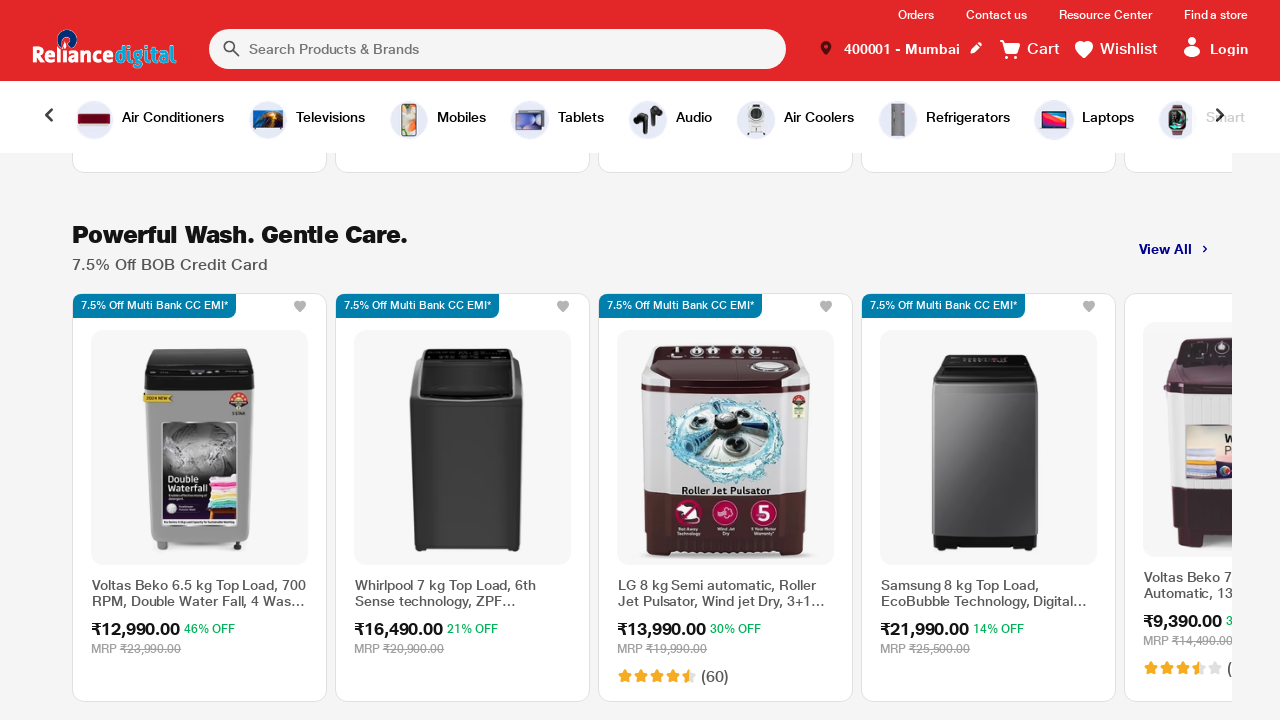

Retrieved updated page scroll height
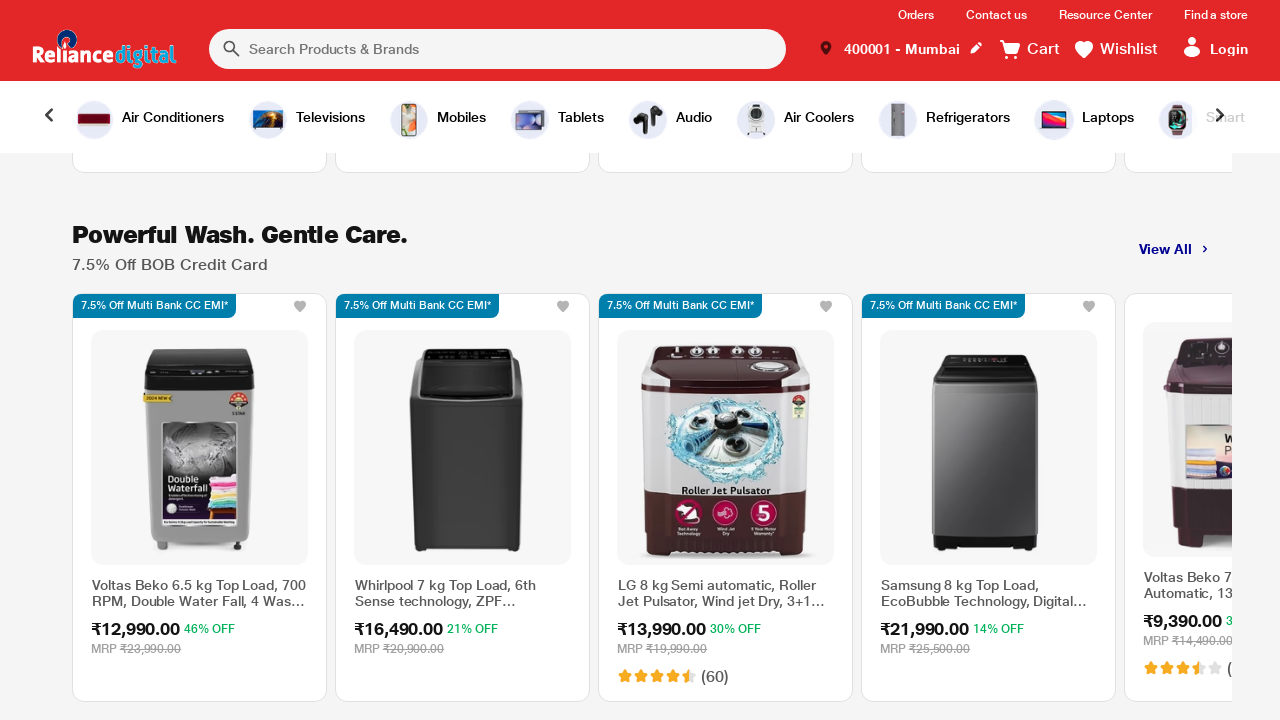

Scrolled to bottom of page
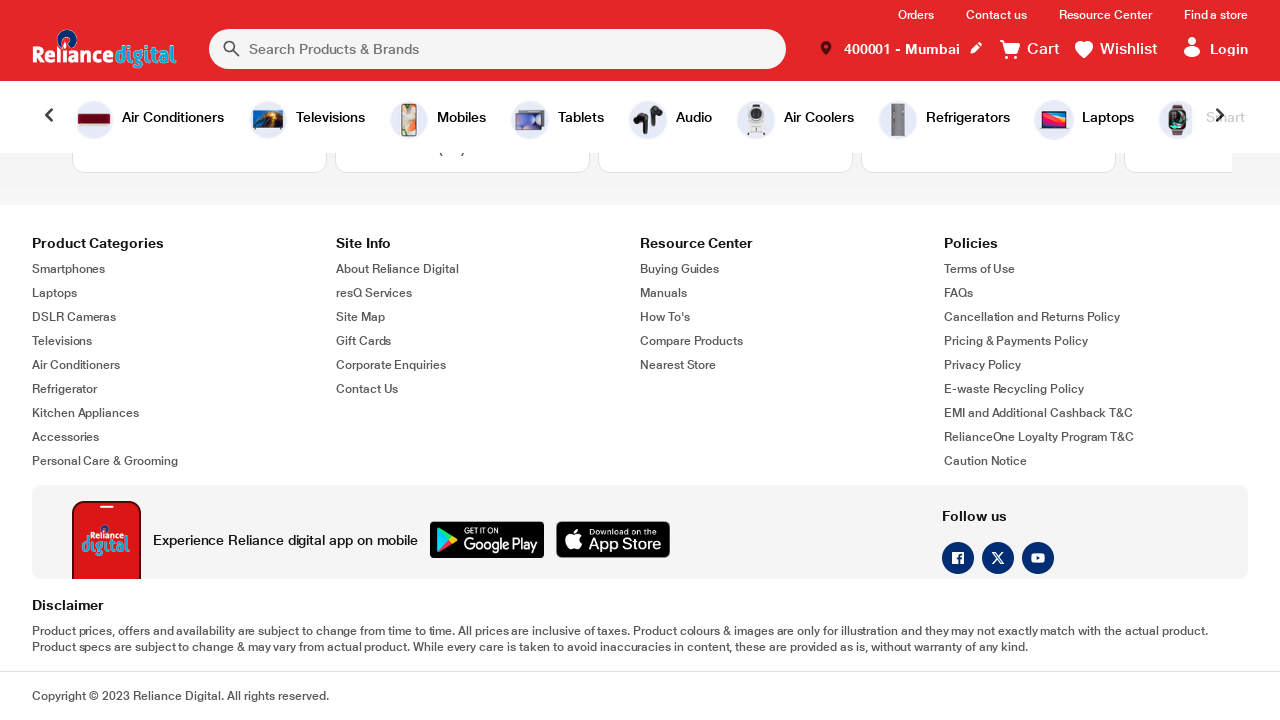

Waited 4 seconds for new content to load
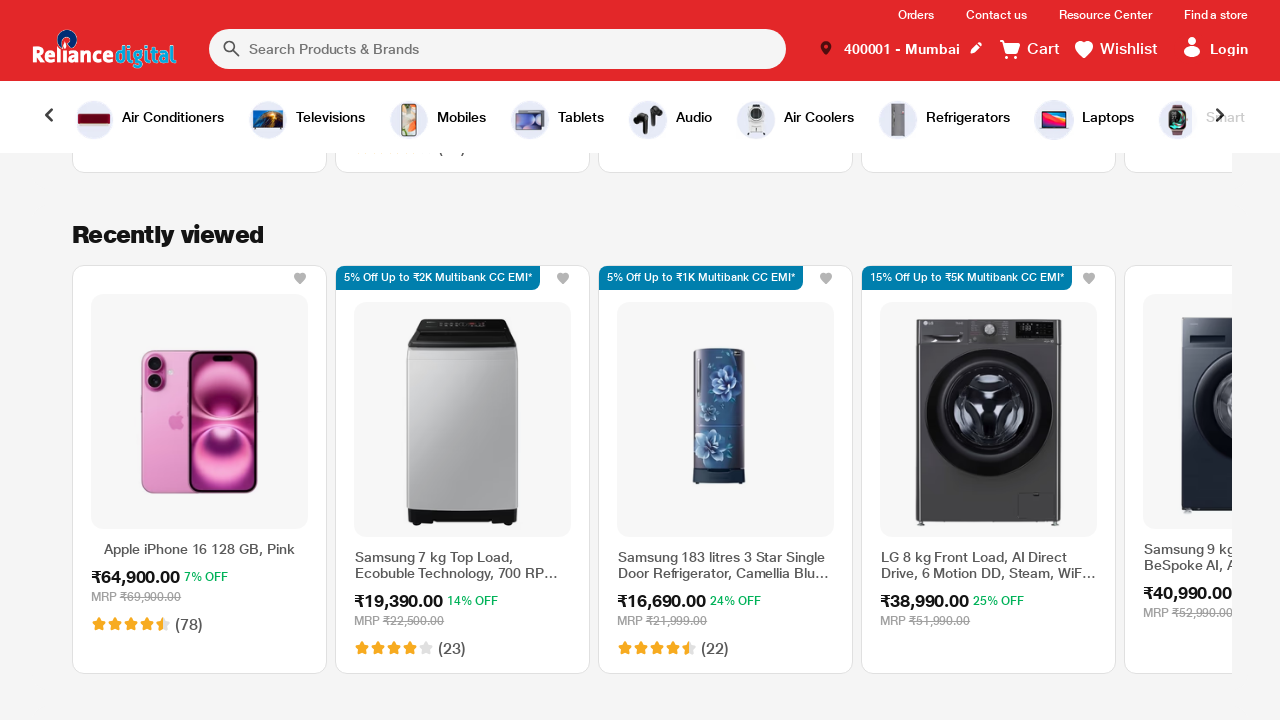

Retrieved updated page scroll height
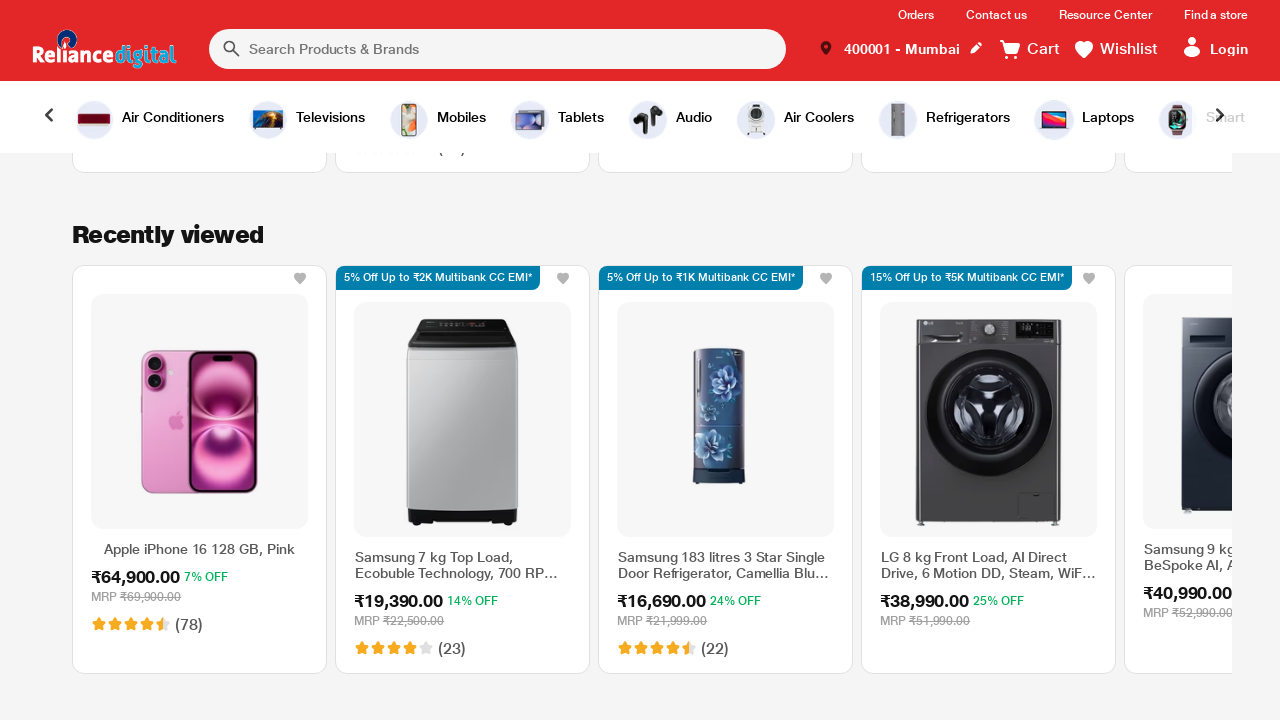

Scrolled to bottom of page
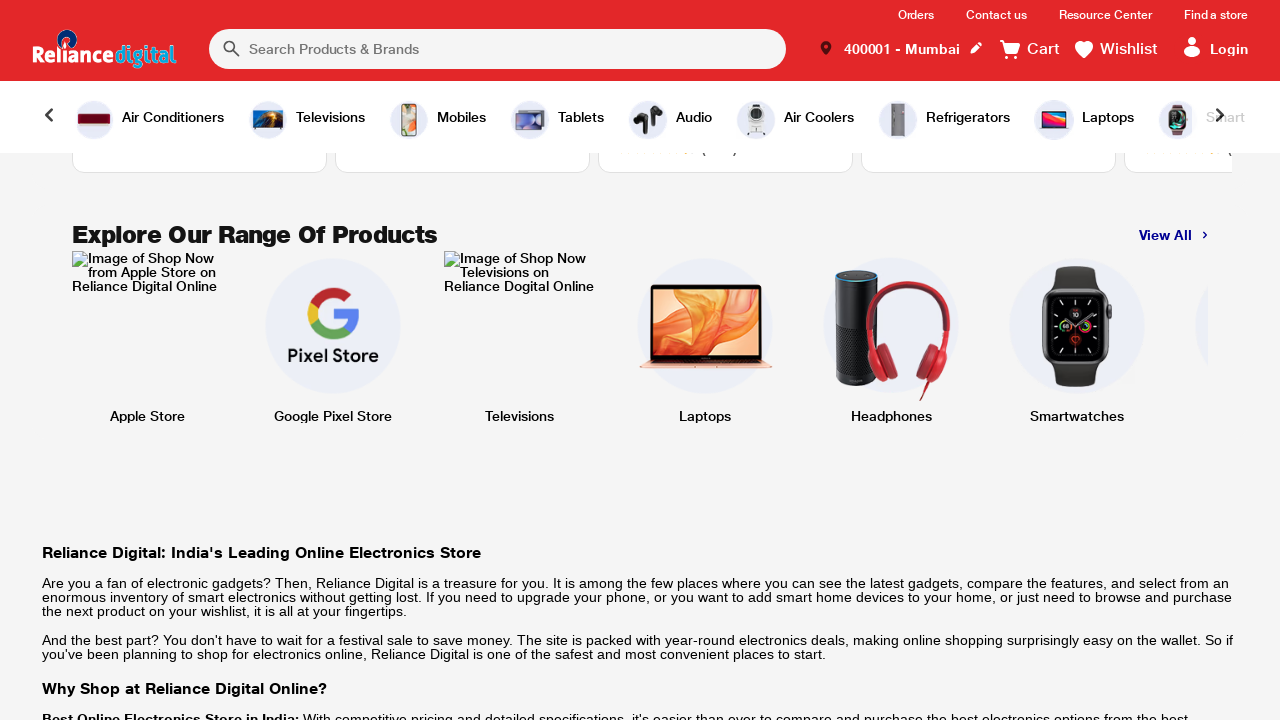

Waited 4 seconds for new content to load
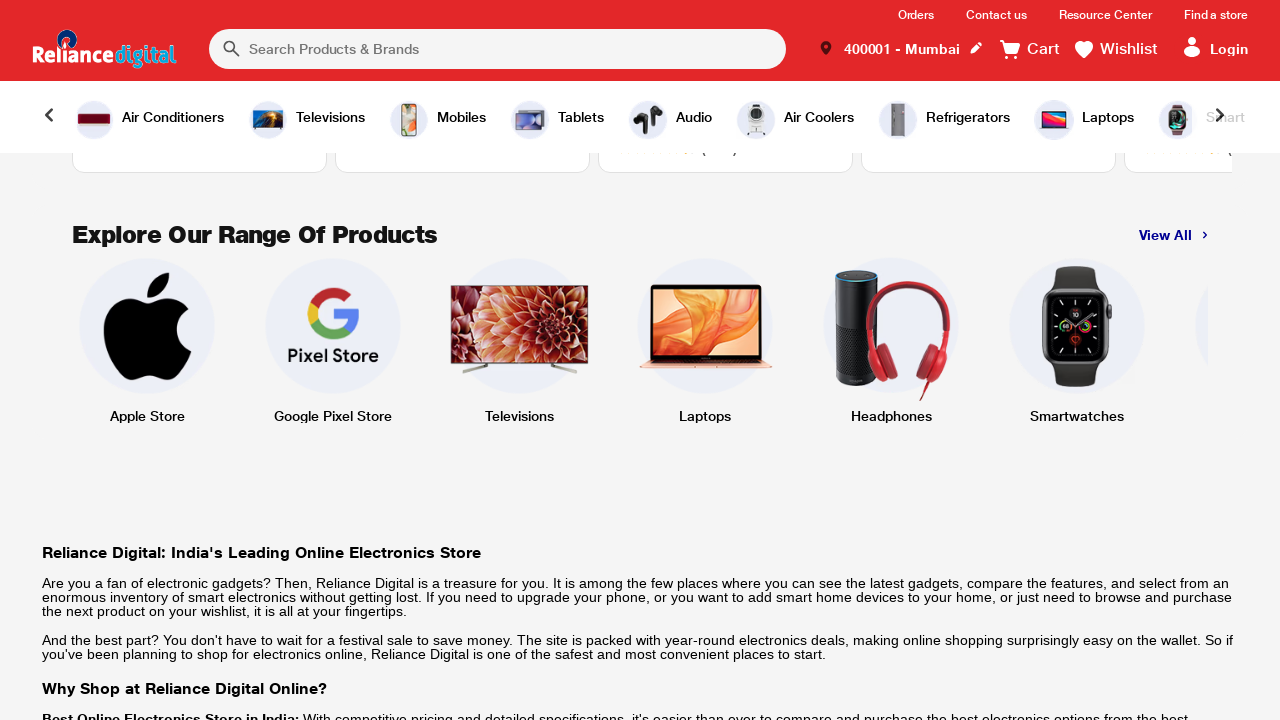

Retrieved updated page scroll height
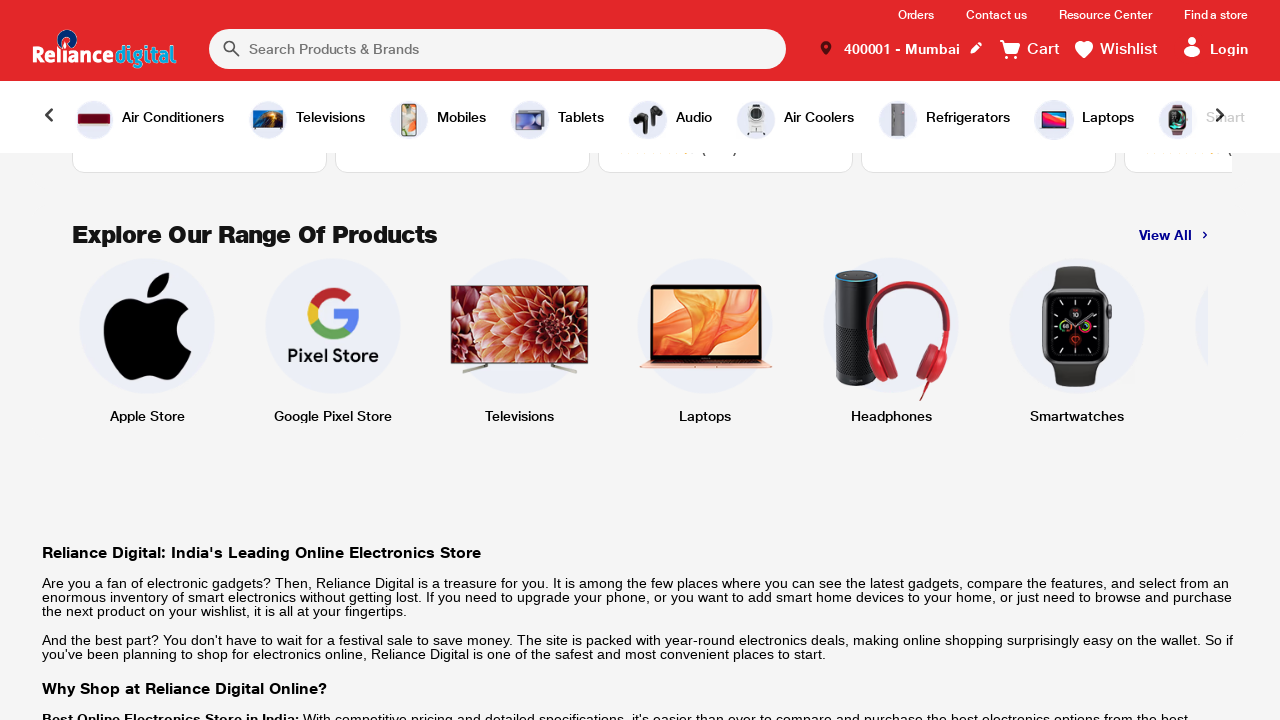

Scrolled to bottom of page
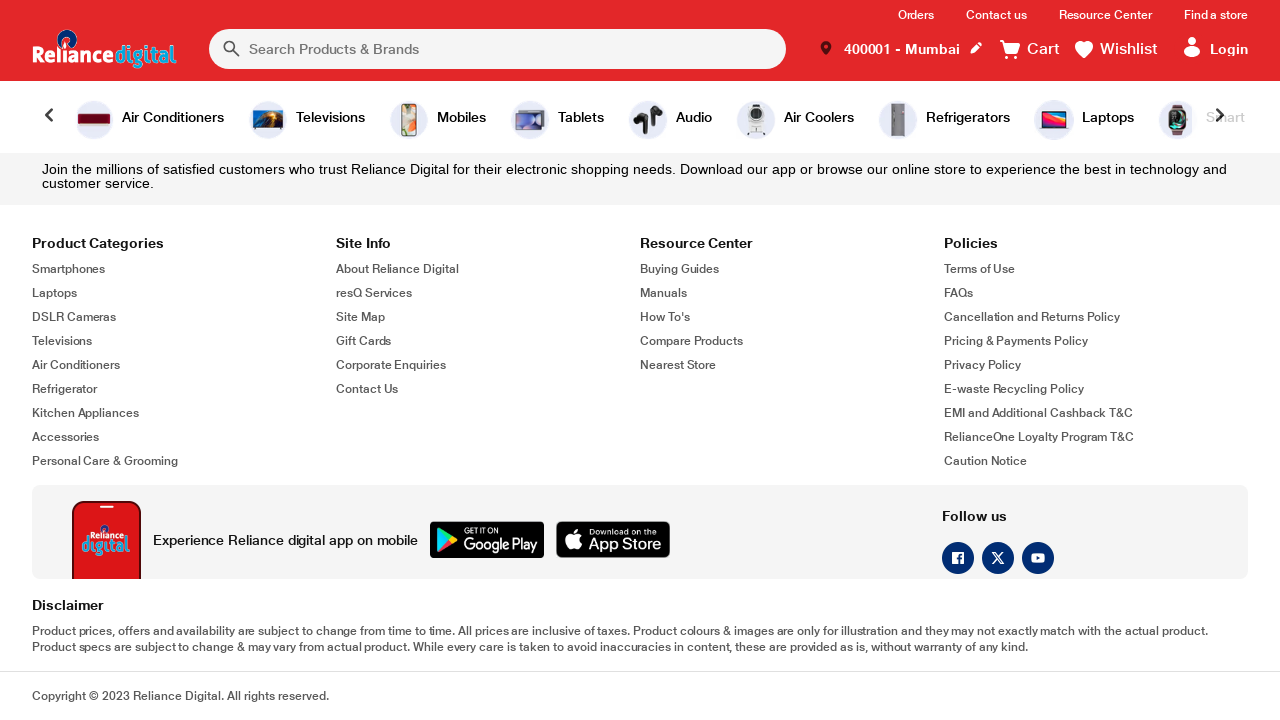

Waited 4 seconds for new content to load
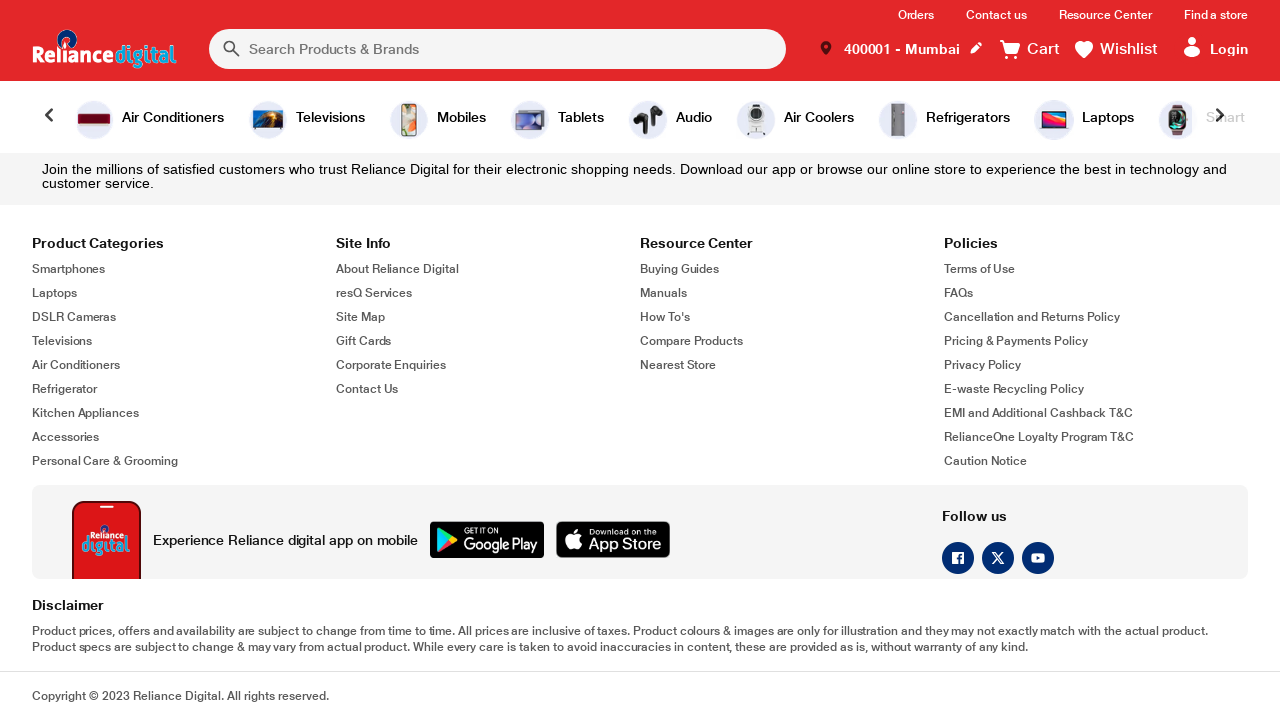

Retrieved updated page scroll height
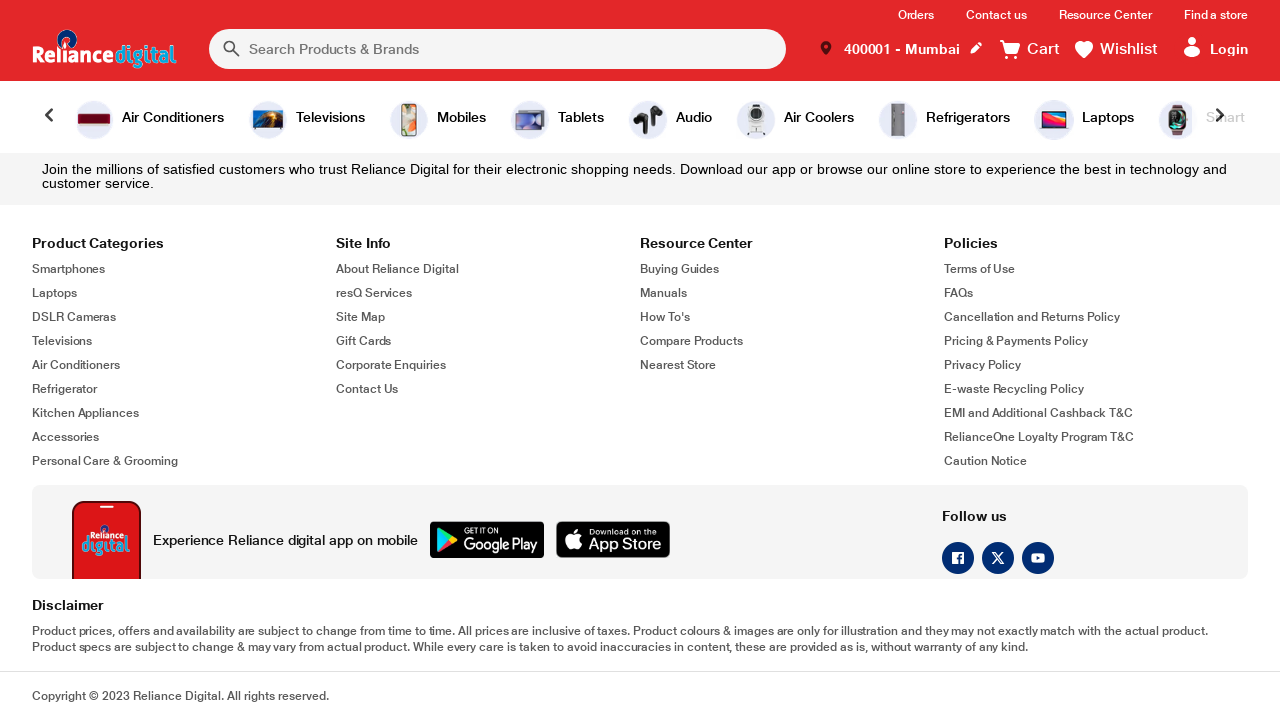

Clickable elements (links, buttons, inputs) are now present on page
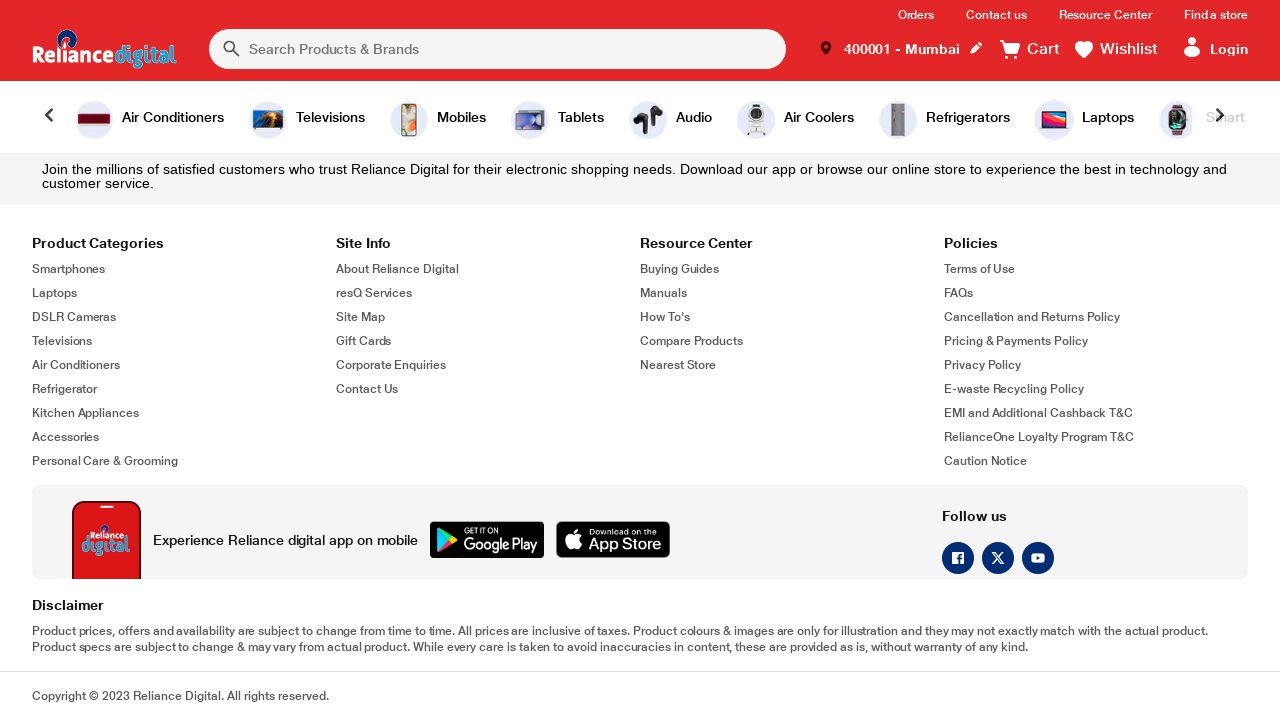

Located all clickable elements on the page
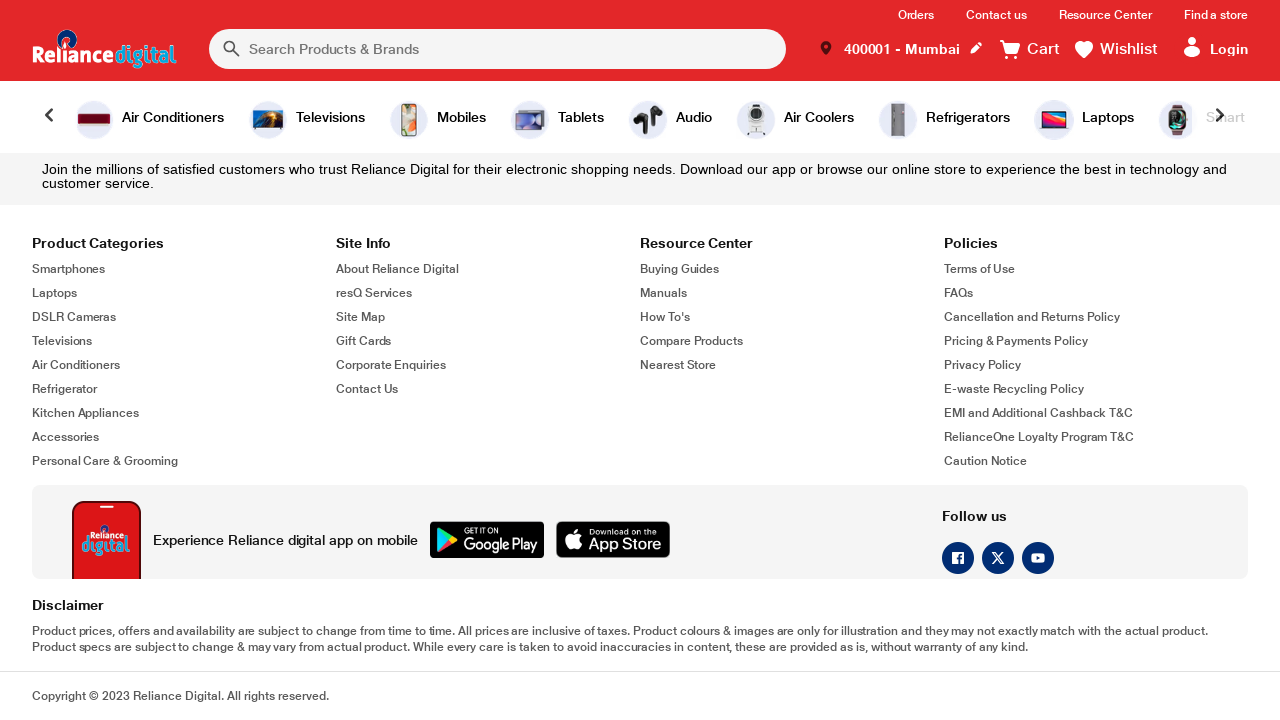

Found 265 clickable elements on the page
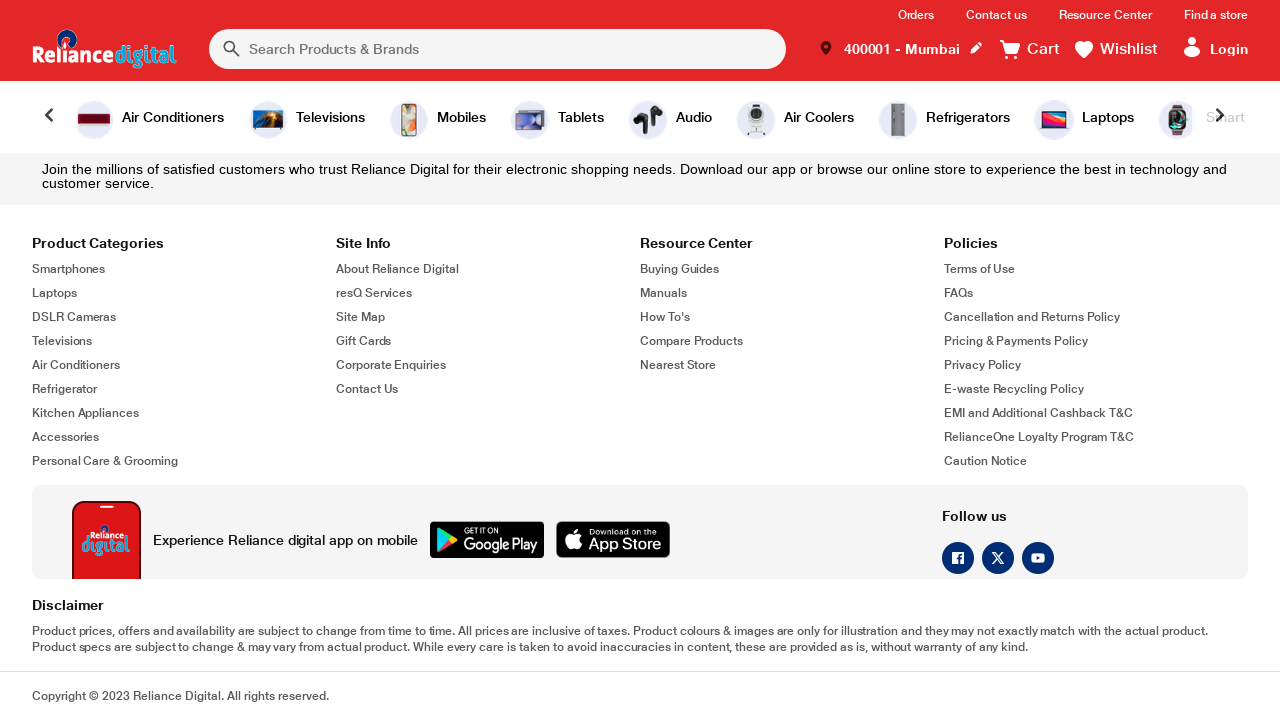

Located first visible navigation link
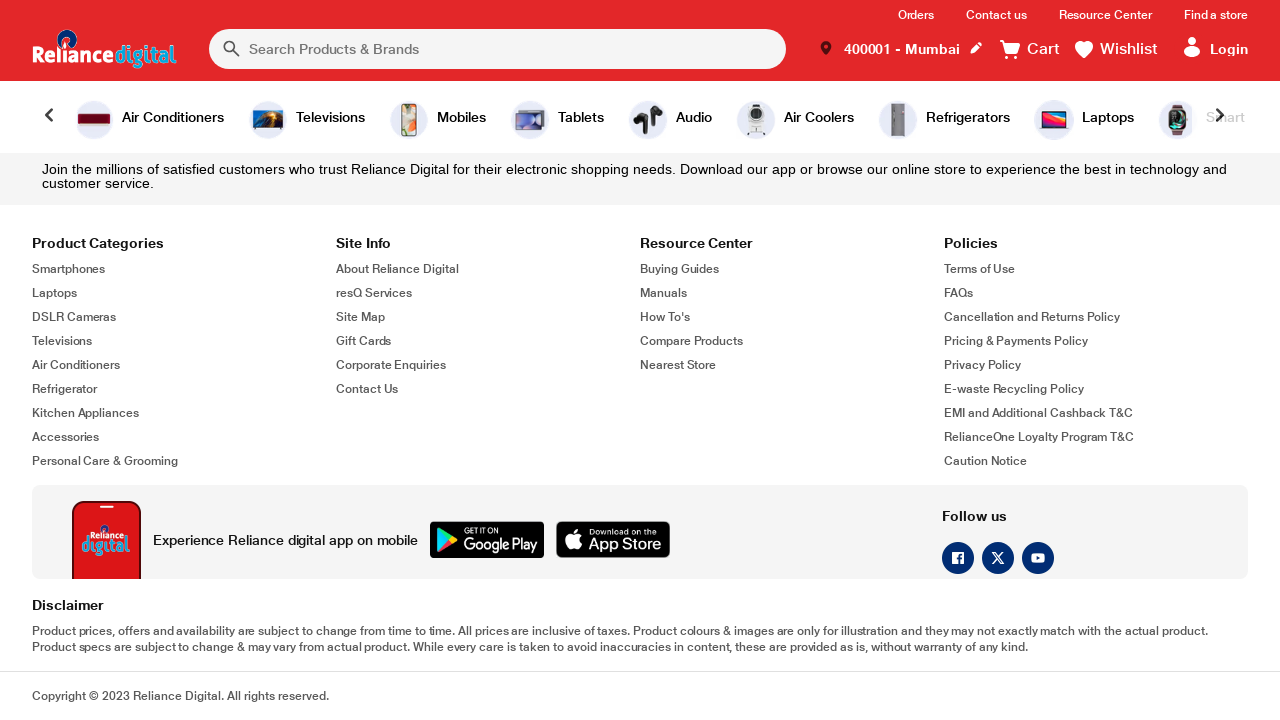

Scrolled navigation link into view
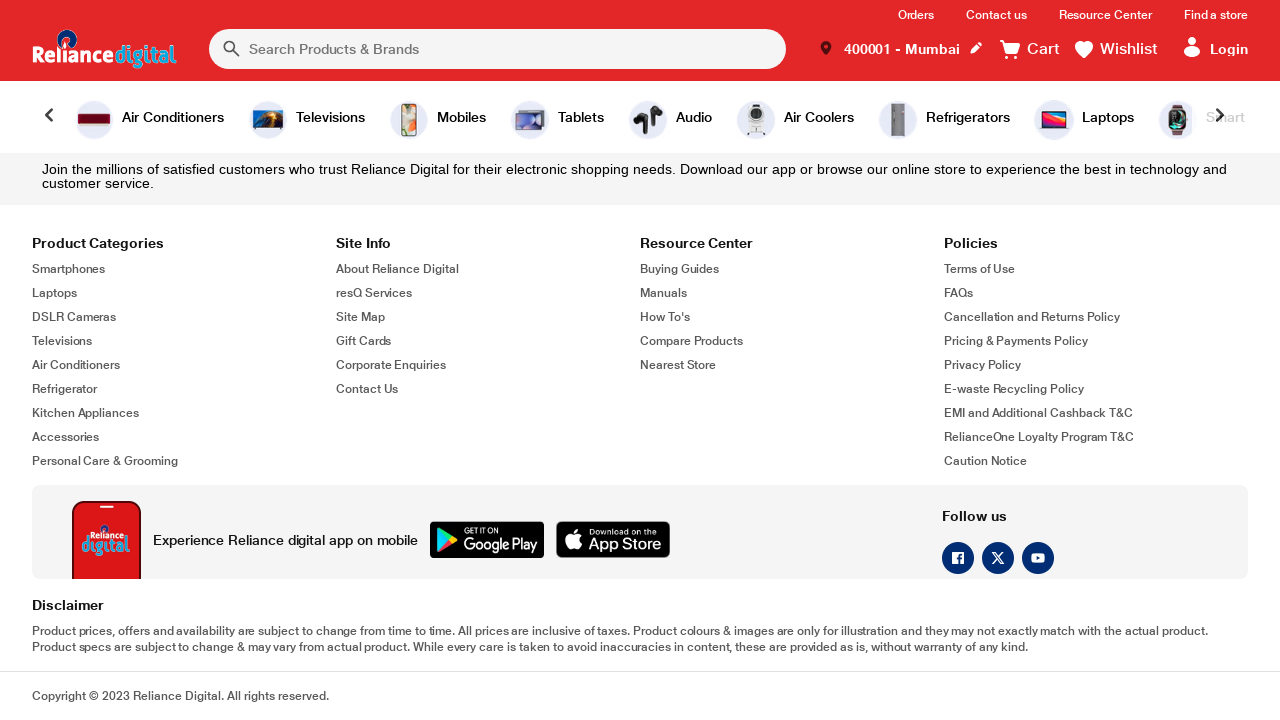

Clicked on the first visible navigation link at (916, 15) on a:visible >> nth=0
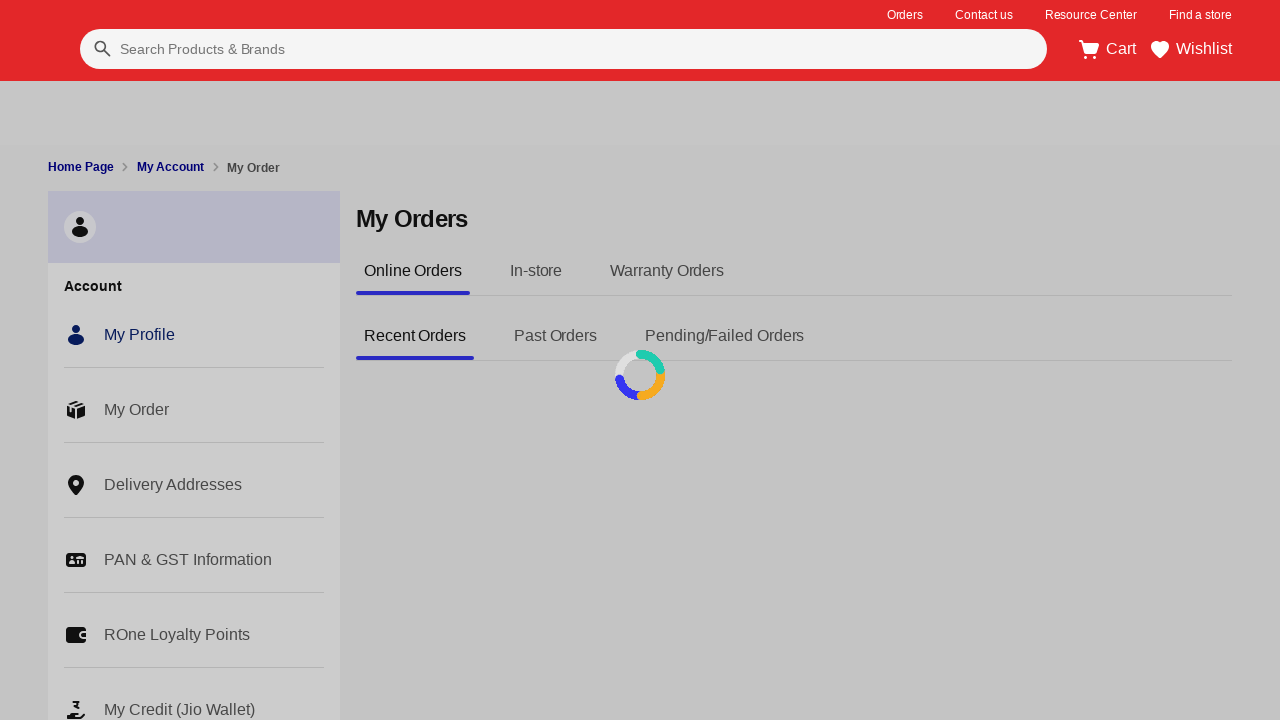

Page navigation completed and DOM content loaded
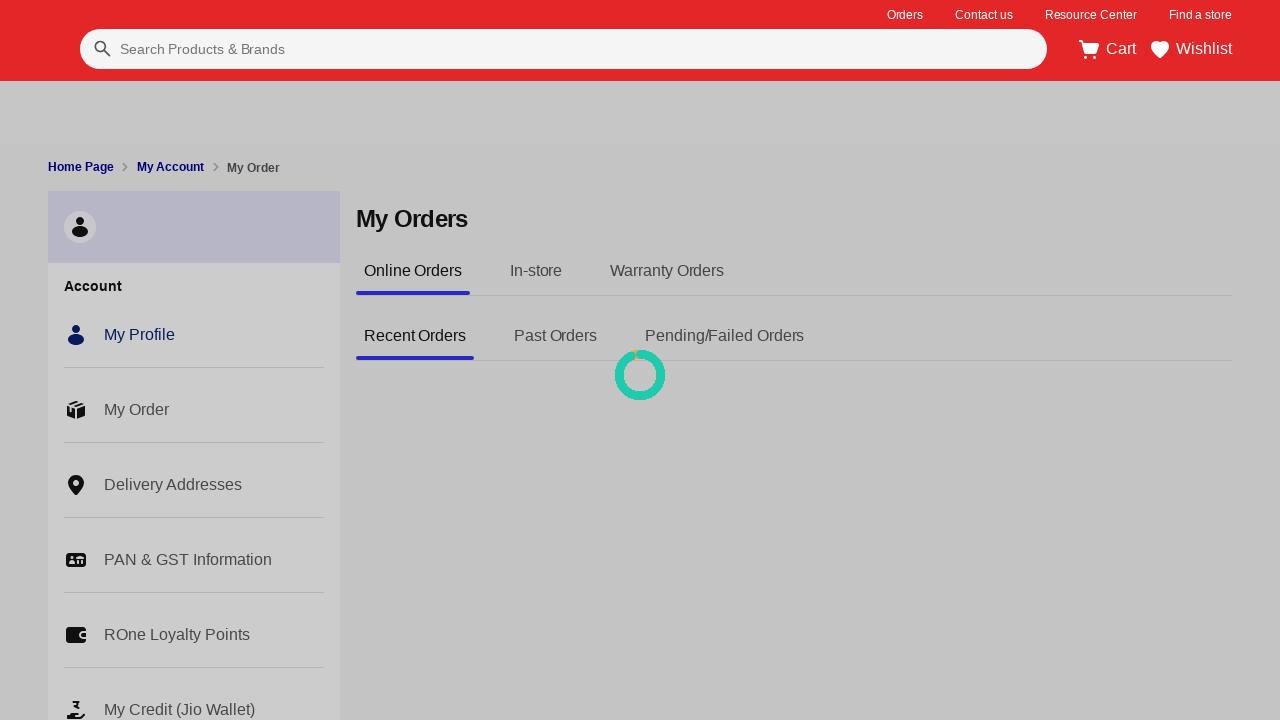

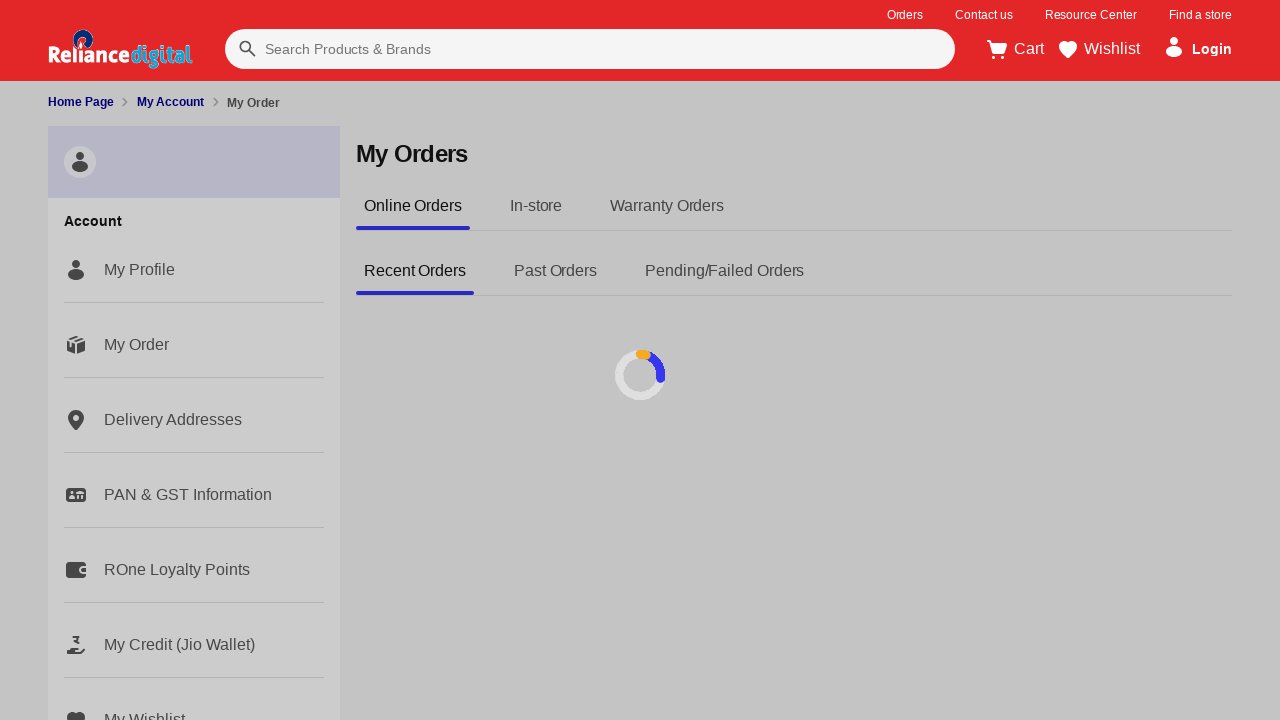